Navigates to the DemoQA automation practice form page and verifies the page loads by checking the title is present.

Starting URL: https://demoqa.com/automation-practice-form

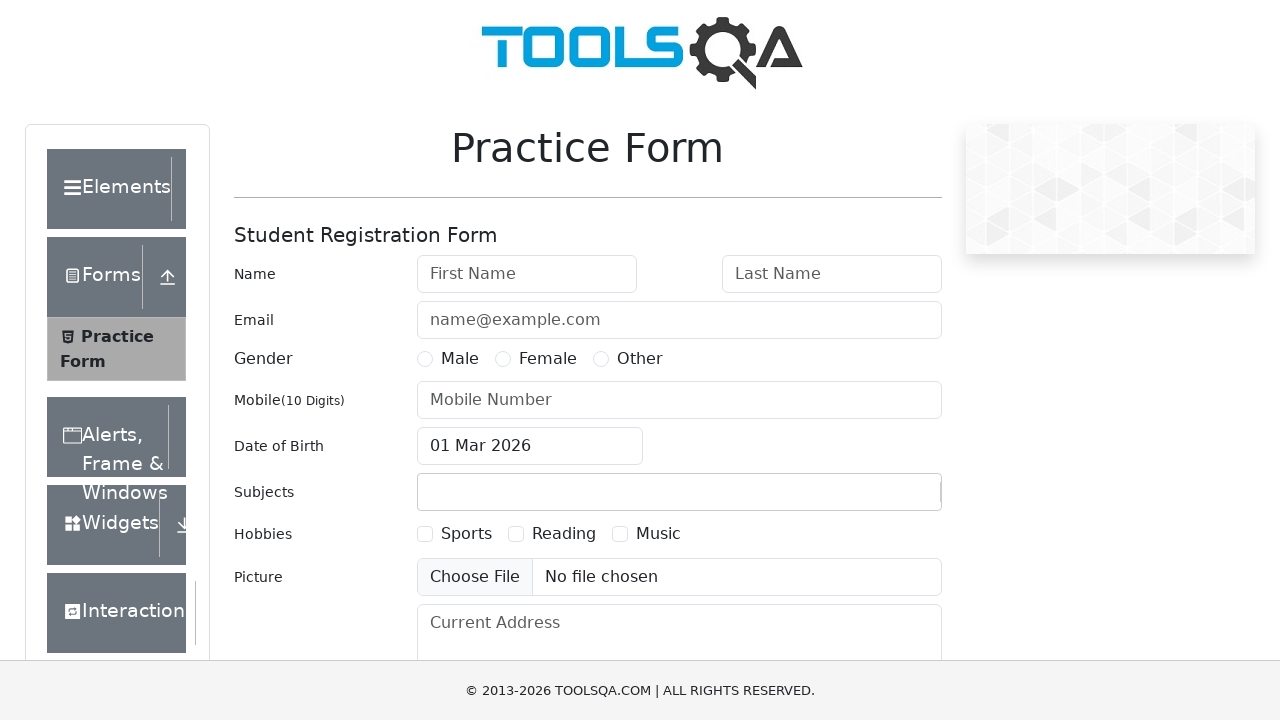

Navigated to DemoQA automation practice form page
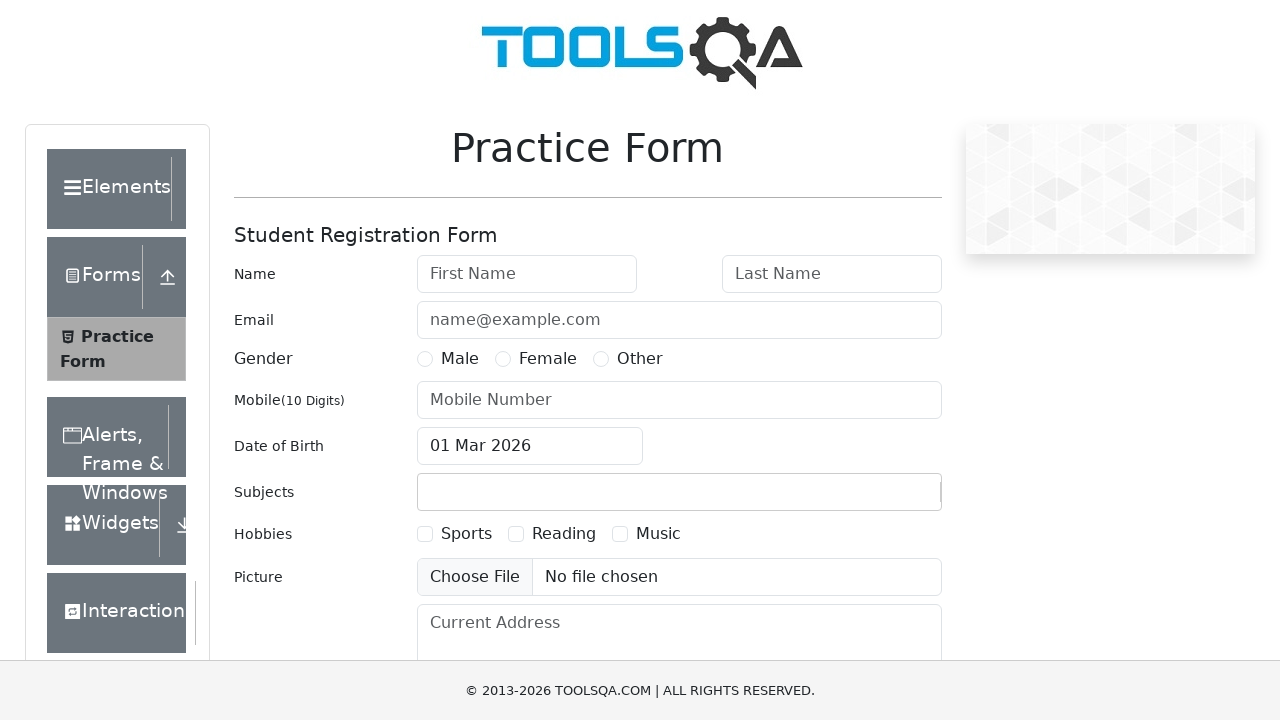

Page loaded - DOM content ready
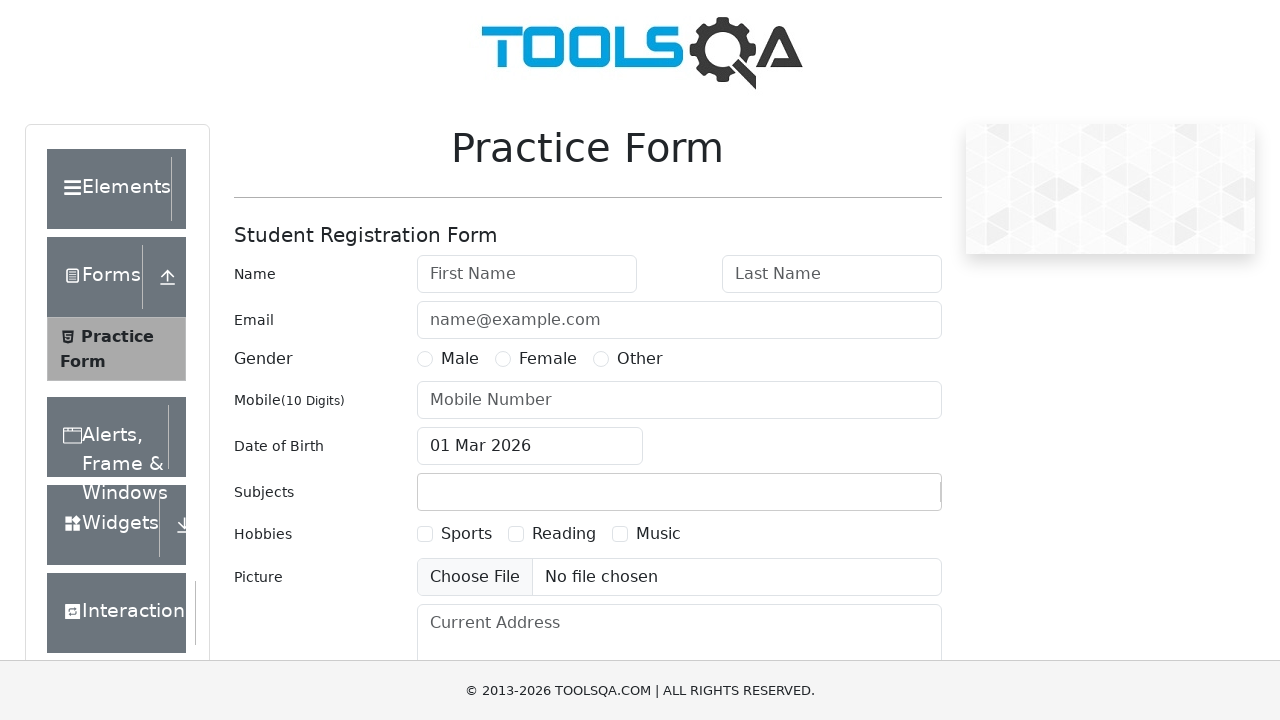

Retrieved page title: demosite
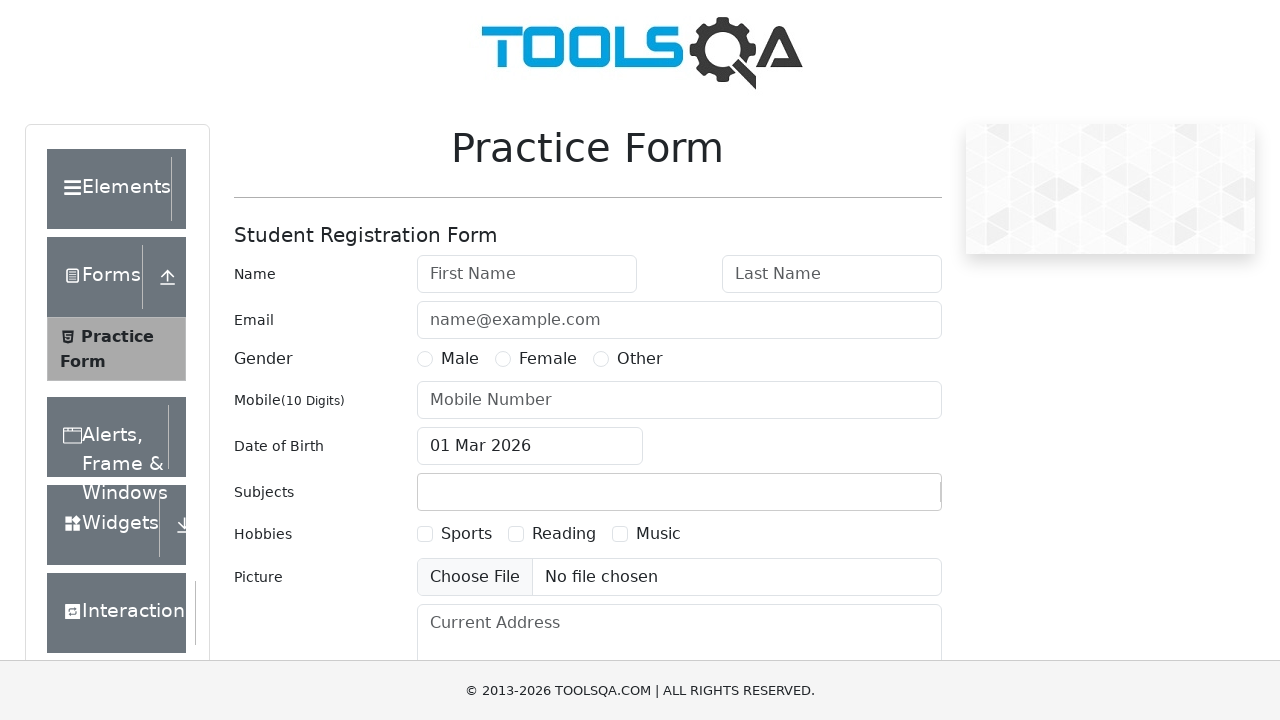

Page title verified and printed
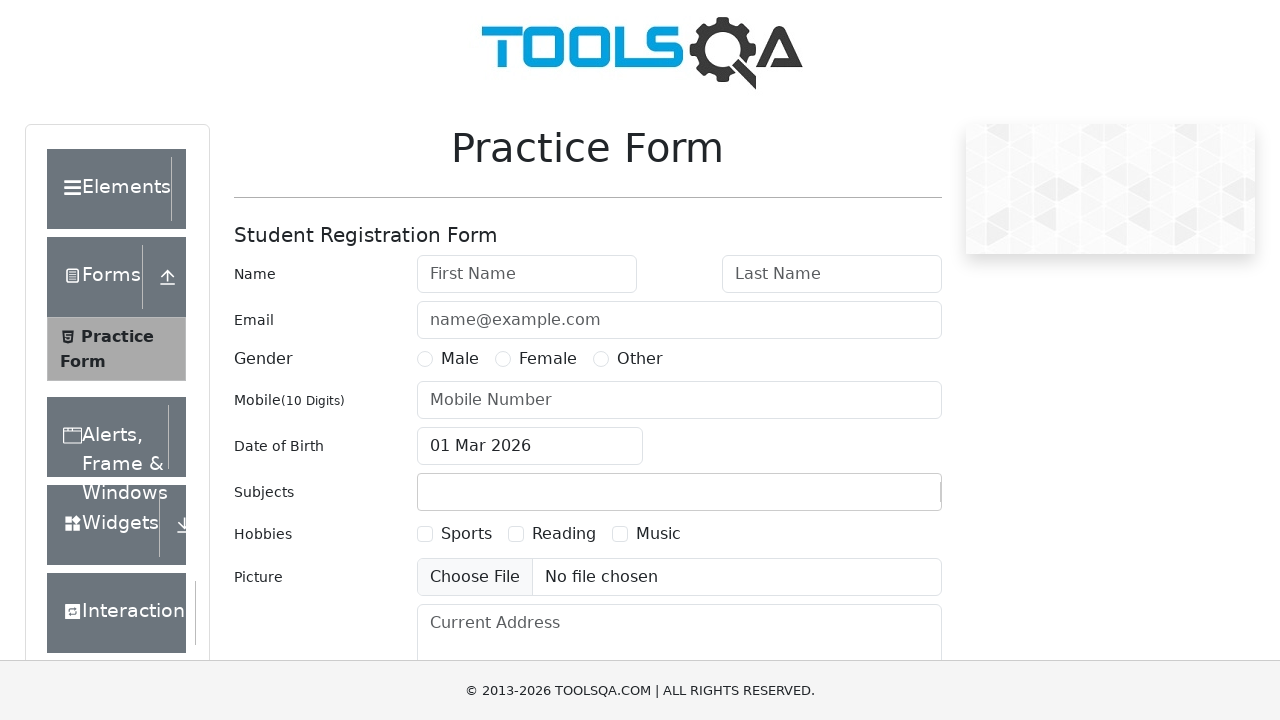

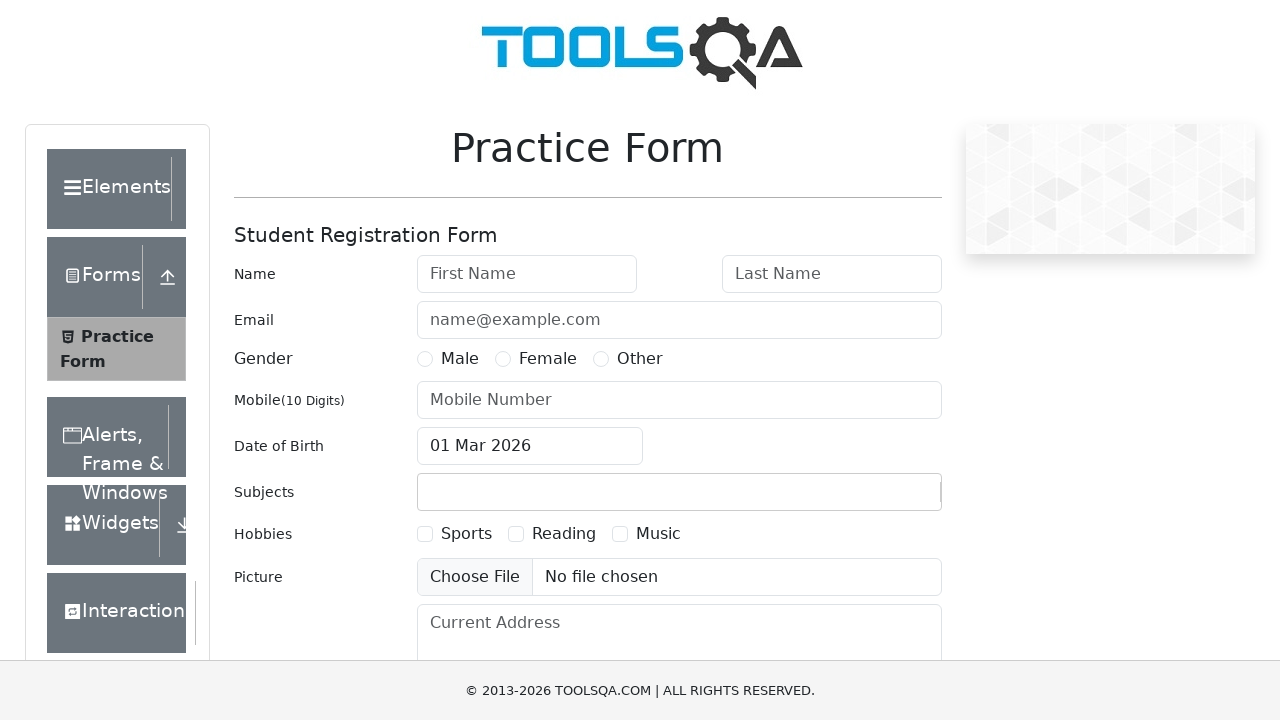